Tests adding and removing elements by clicking the Add Element button and then the Delete button

Starting URL: http://the-internet.herokuapp.com/add_remove_elements/

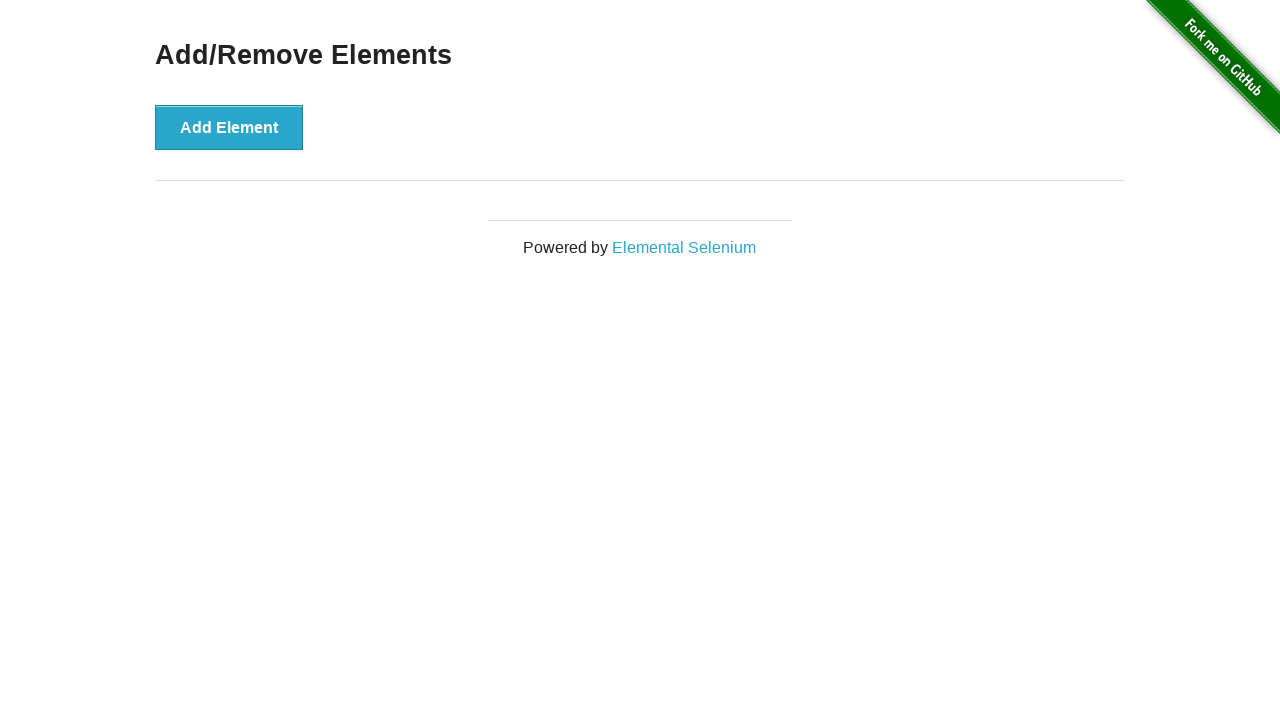

Clicked Add Element button at (229, 127) on button[onclick='addElement()']
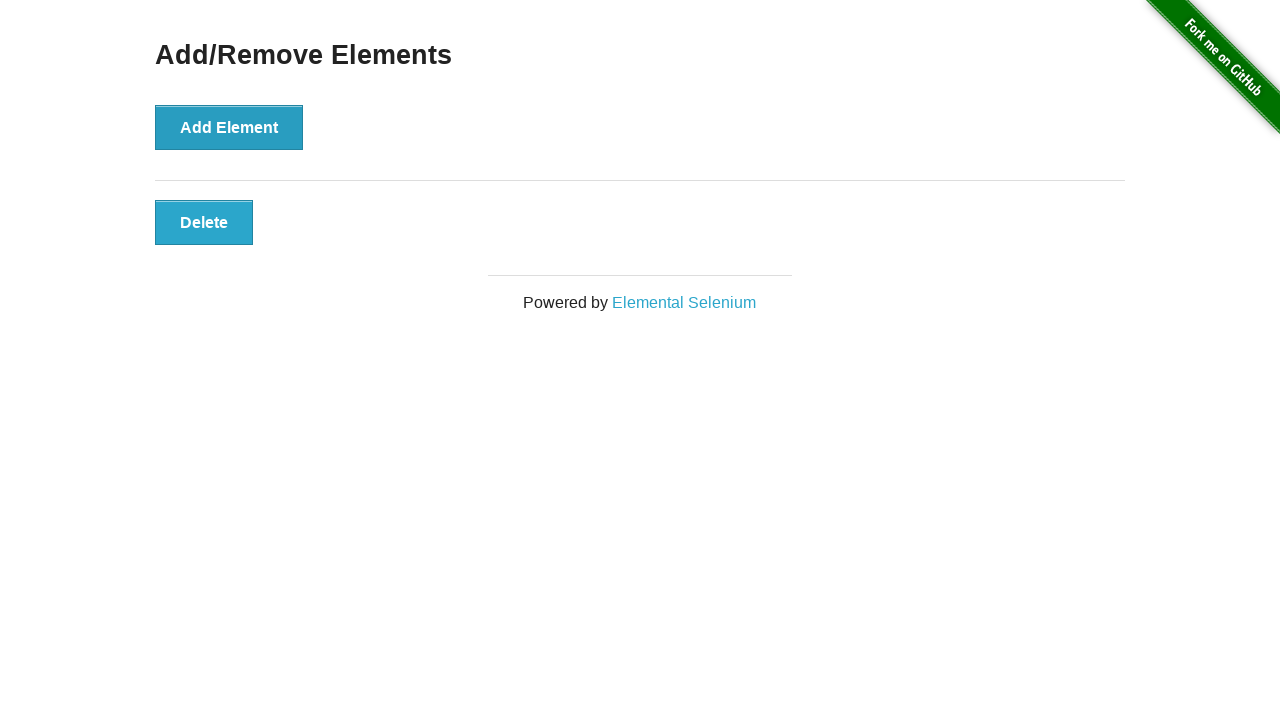

Delete button appeared on page
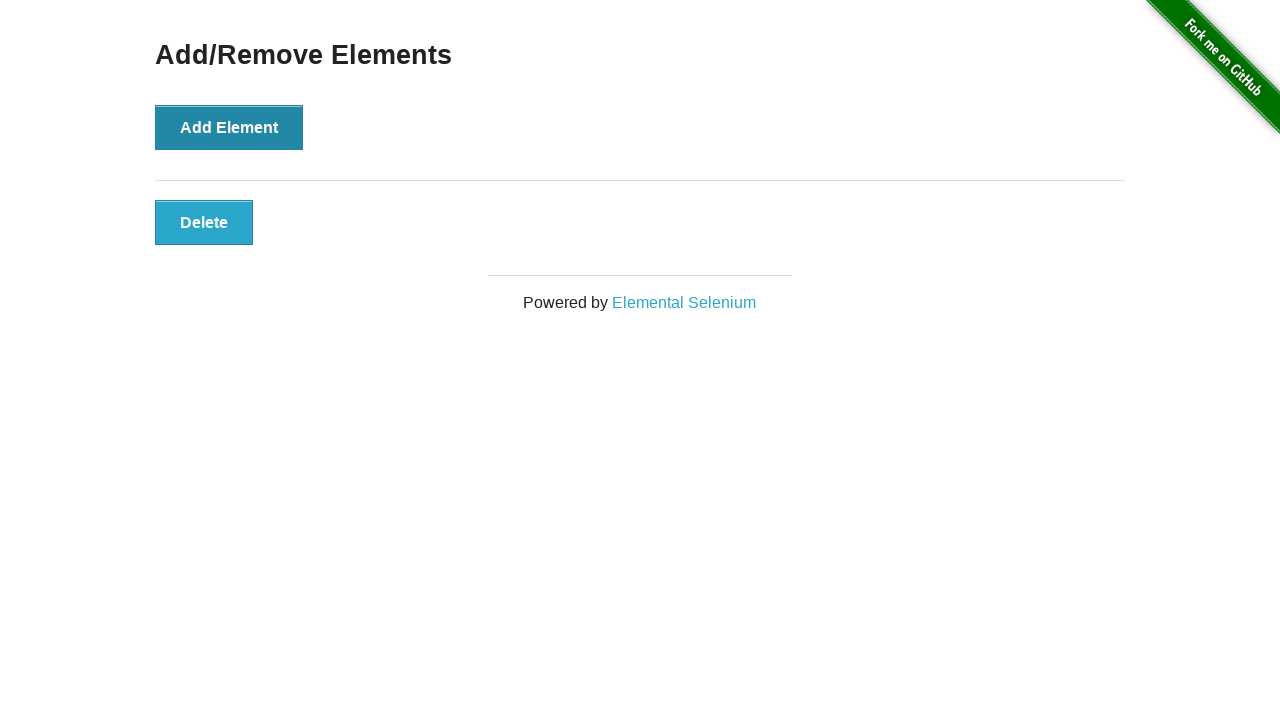

Clicked Delete button to remove the element at (204, 222) on button[onclick='deleteElement()']
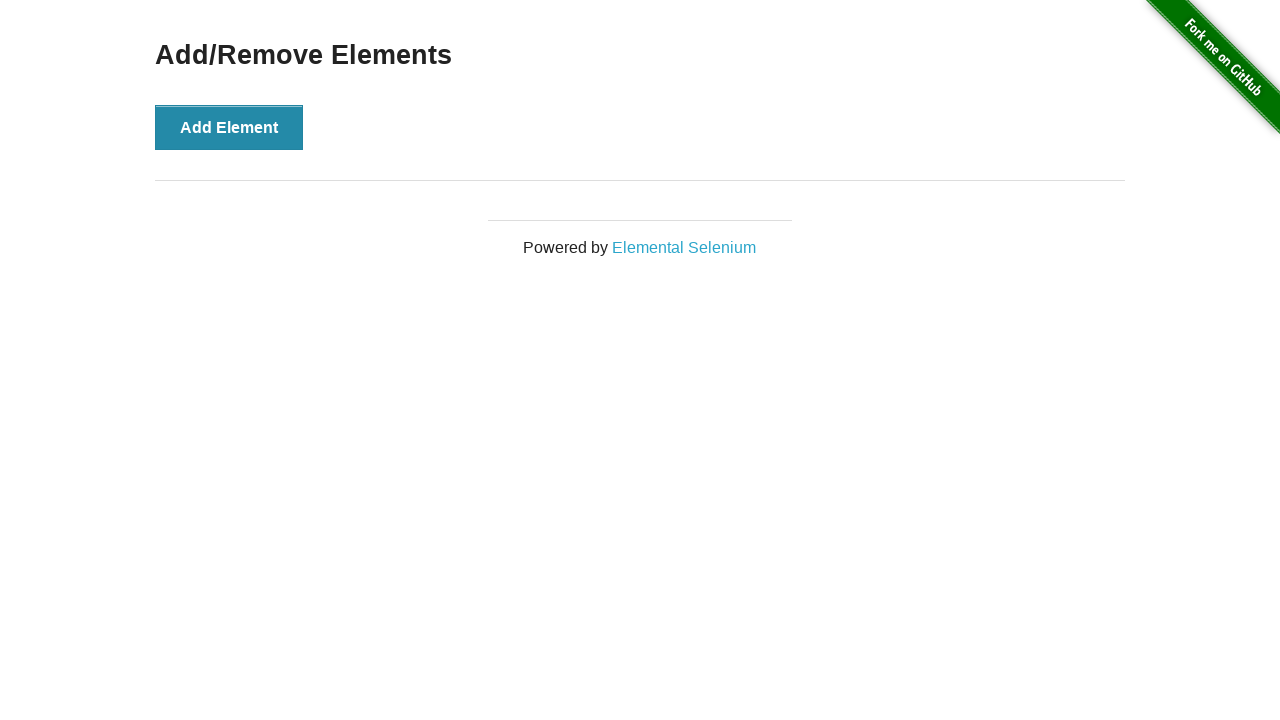

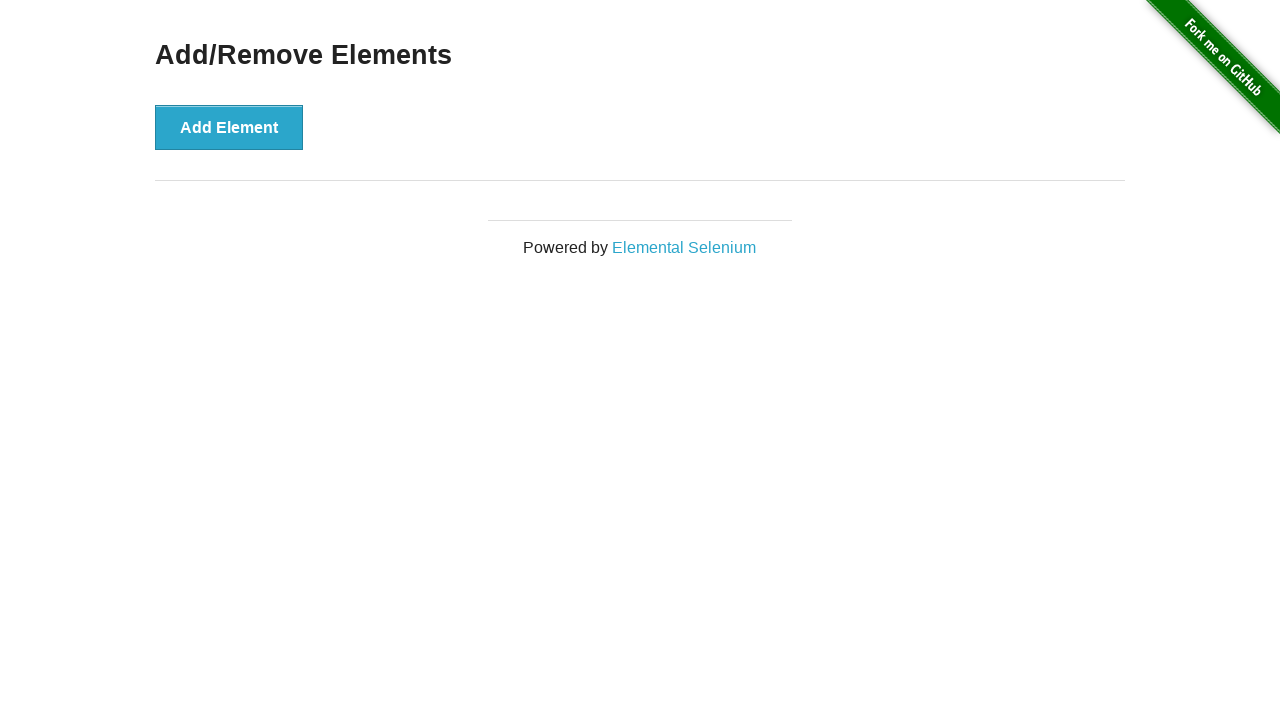